Tests that website titles are contained in their respective URLs by navigating to multiple e-commerce sites and verifying their titles

Starting URL: https://www.luluandgeorgia.com/

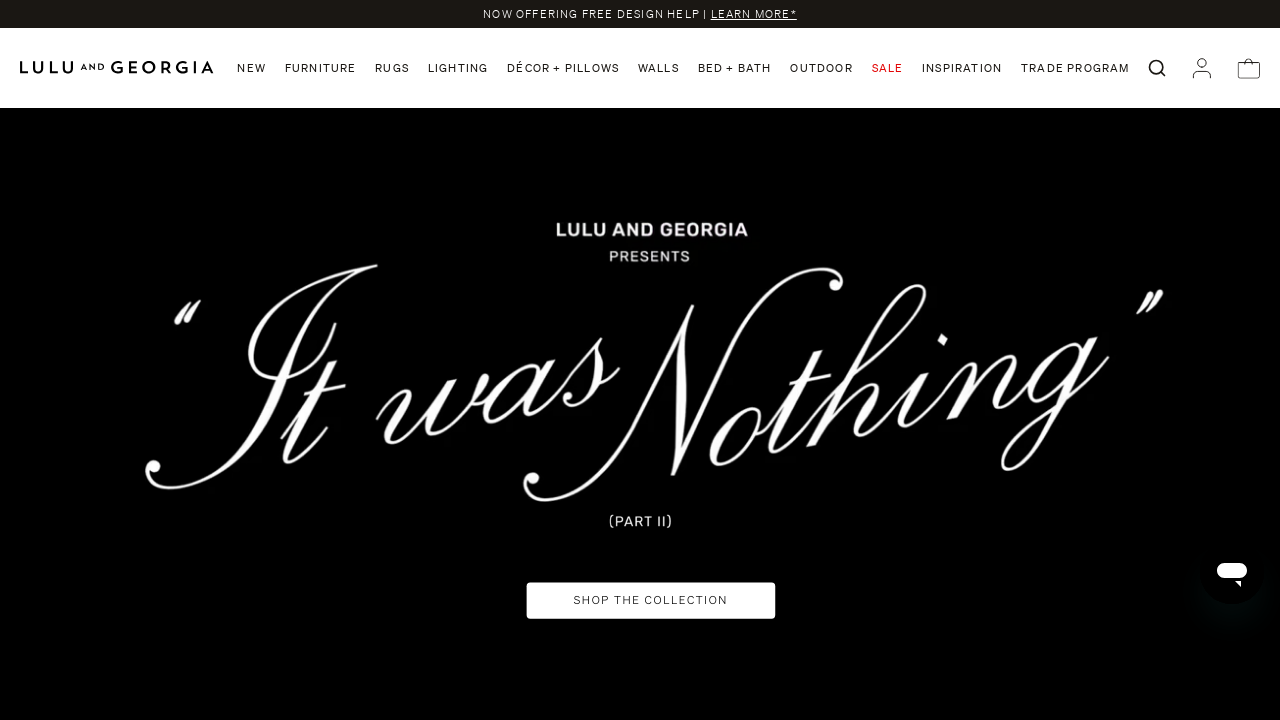

Navigated to https://www.wayfair.com/
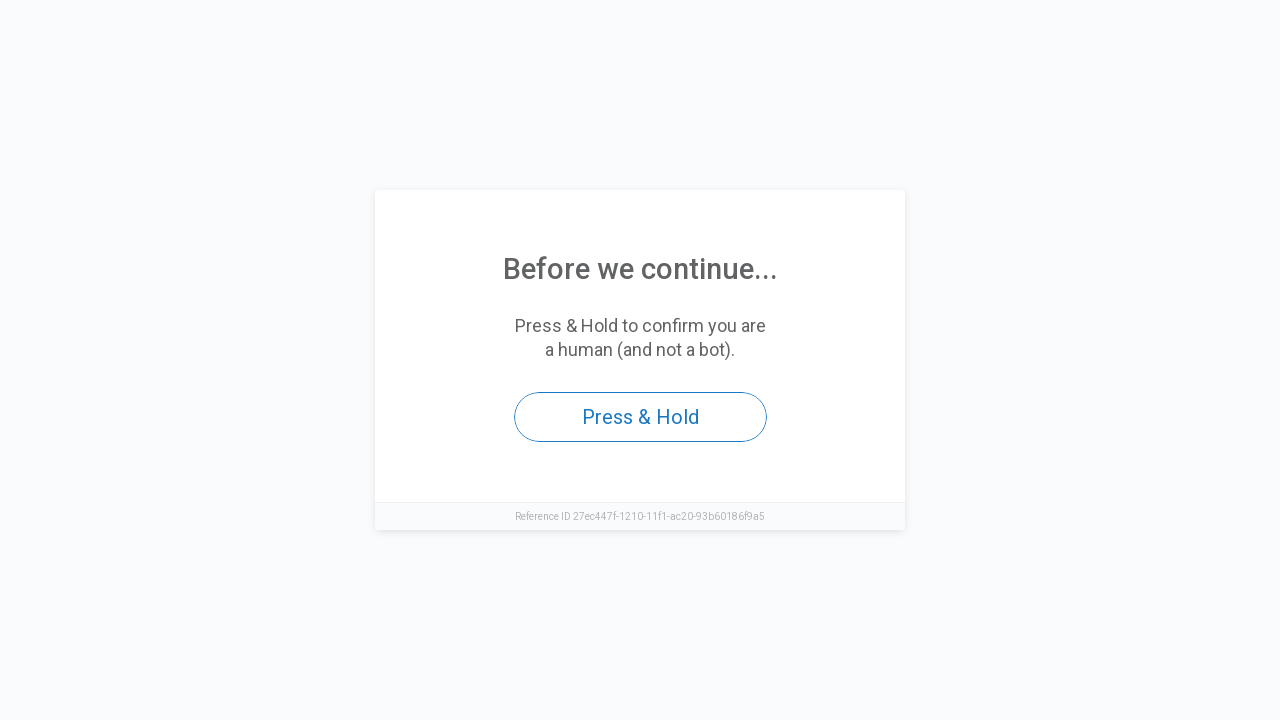

Retrieved page title: 'Access to this page has been denied'
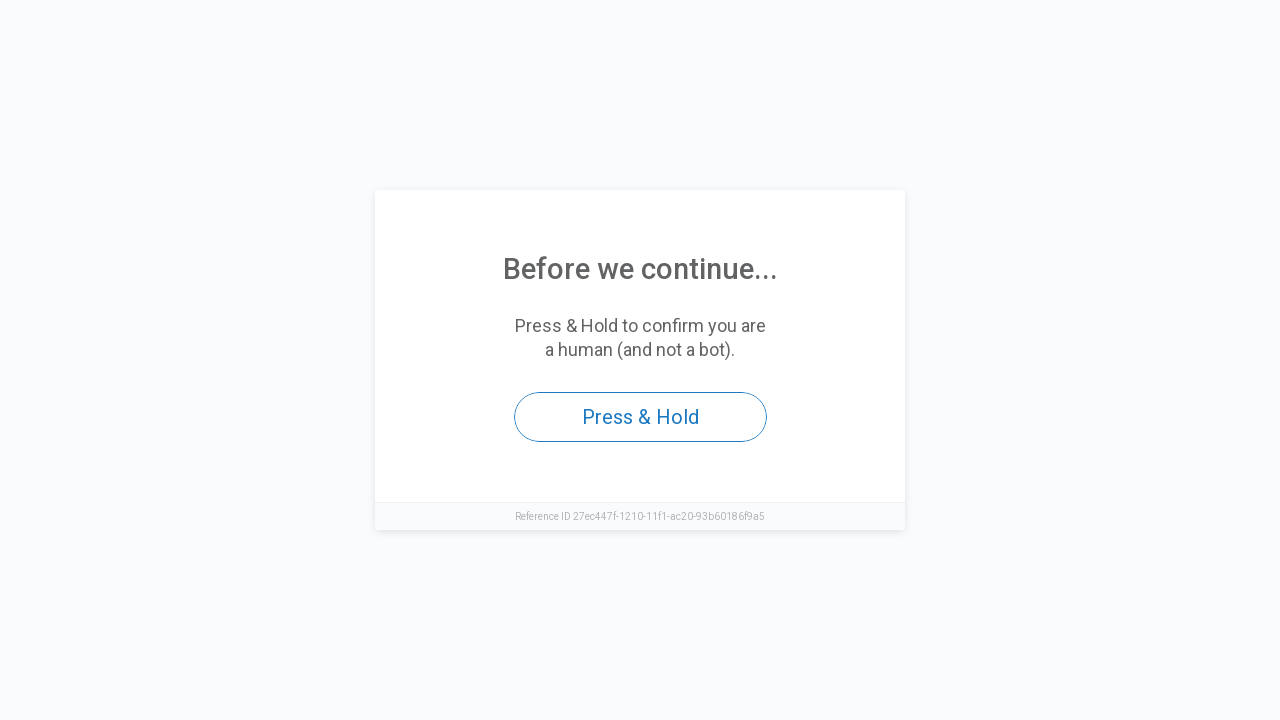

Title verification failed for https://www.wayfair.com/
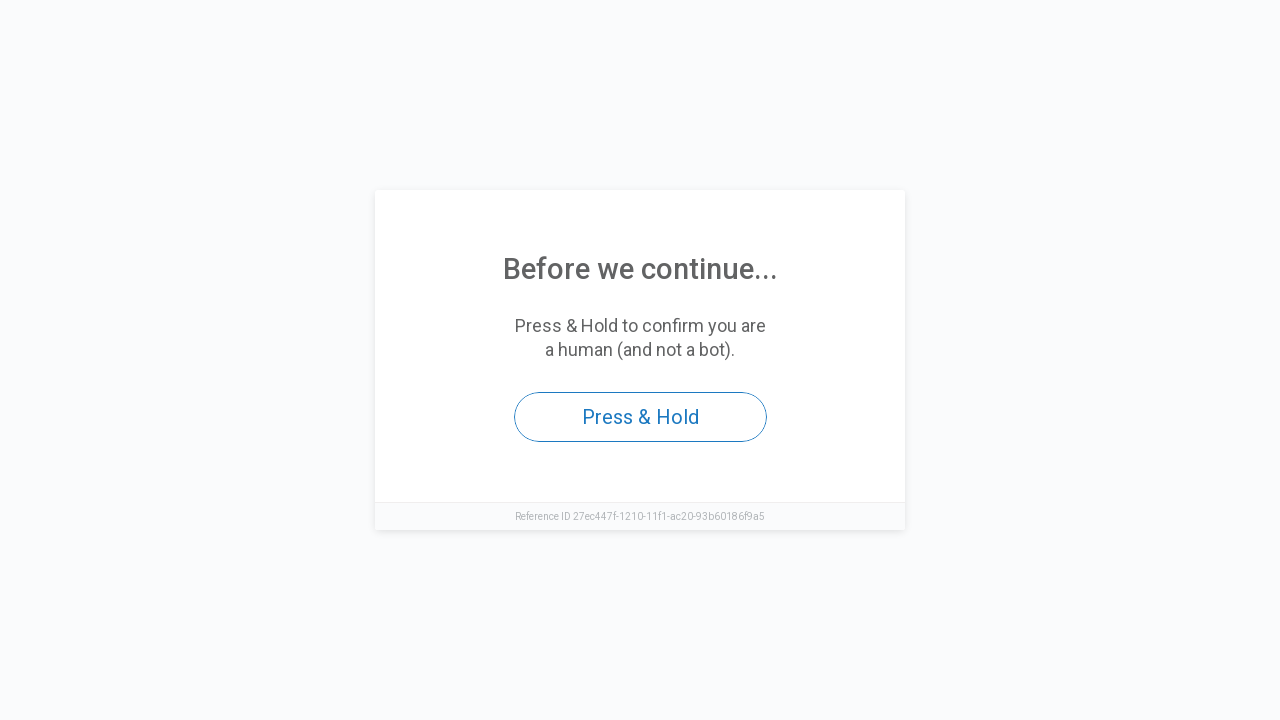

Navigated to https://www.walmart.com/
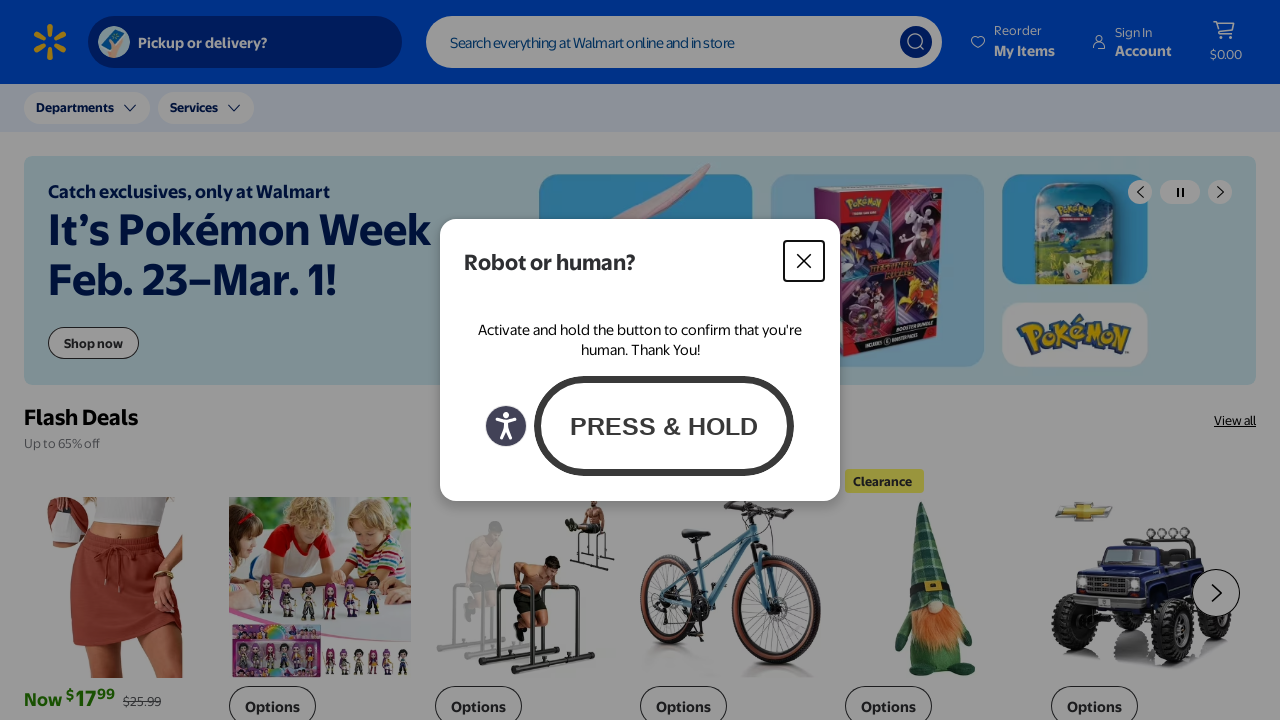

Retrieved page title: 'Walmart | Save Money. Live better.'
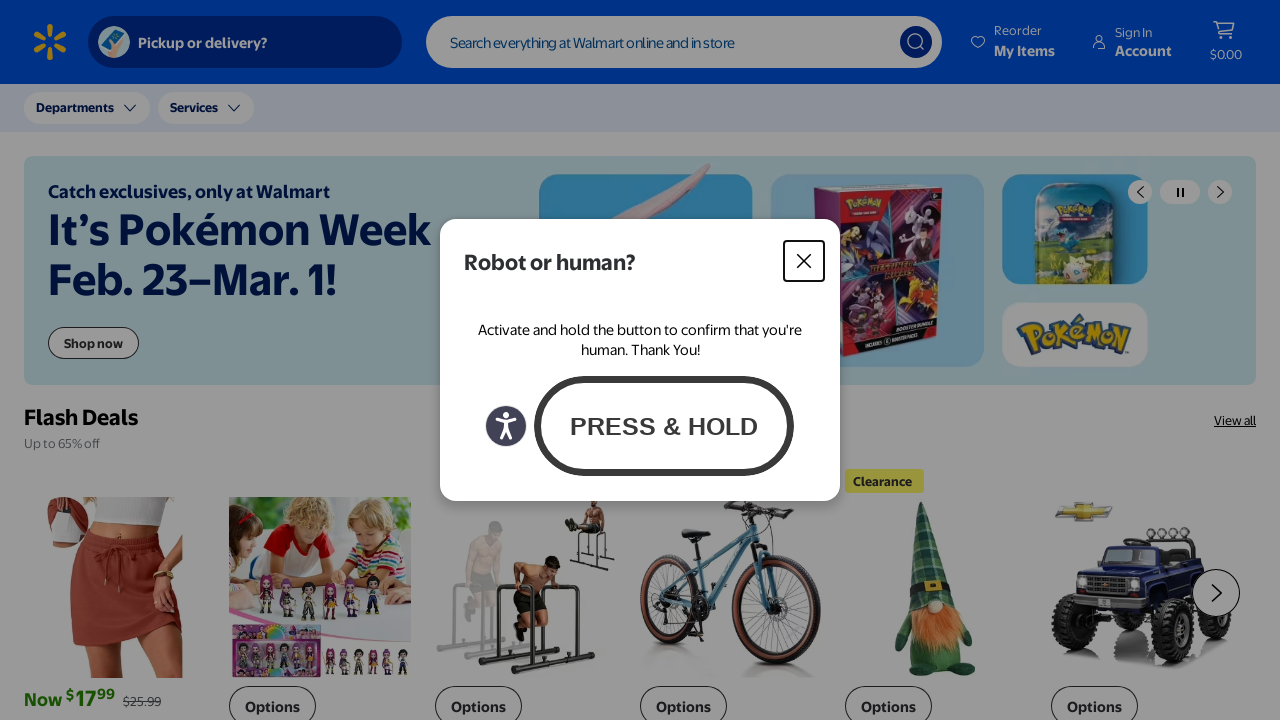

Title verification failed for https://www.walmart.com/
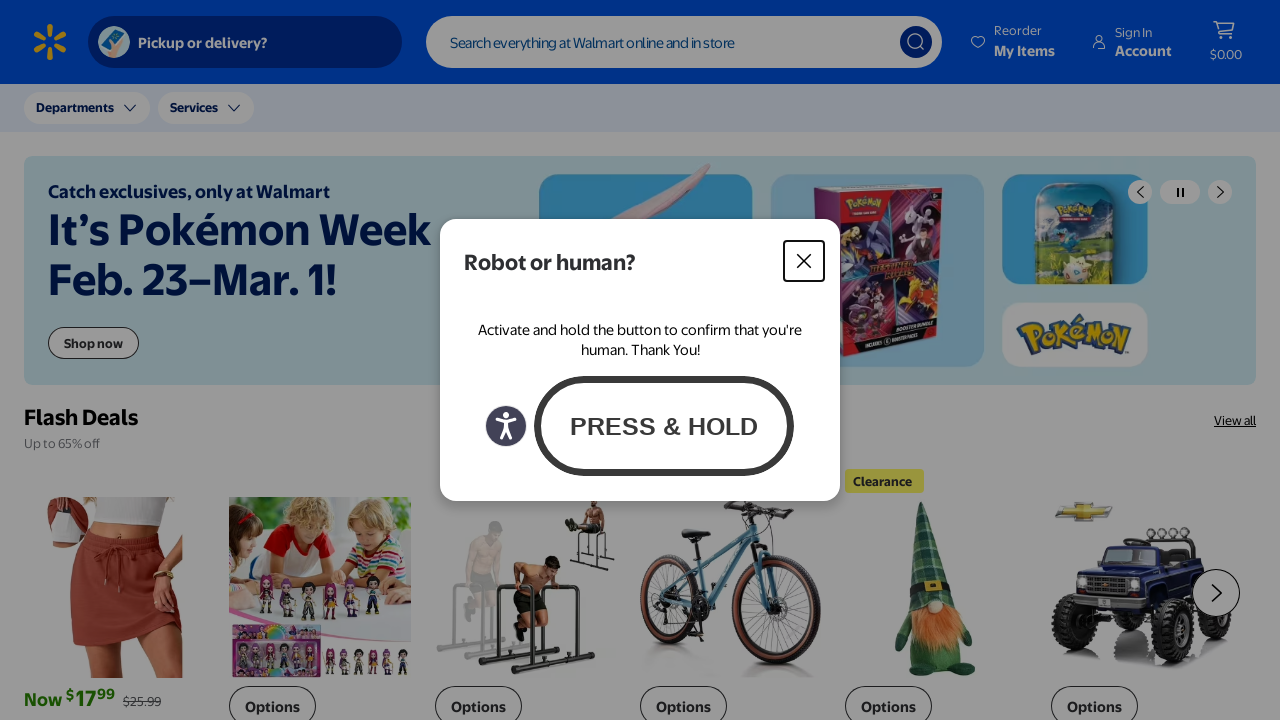

Navigated to https://www.westelm.com/
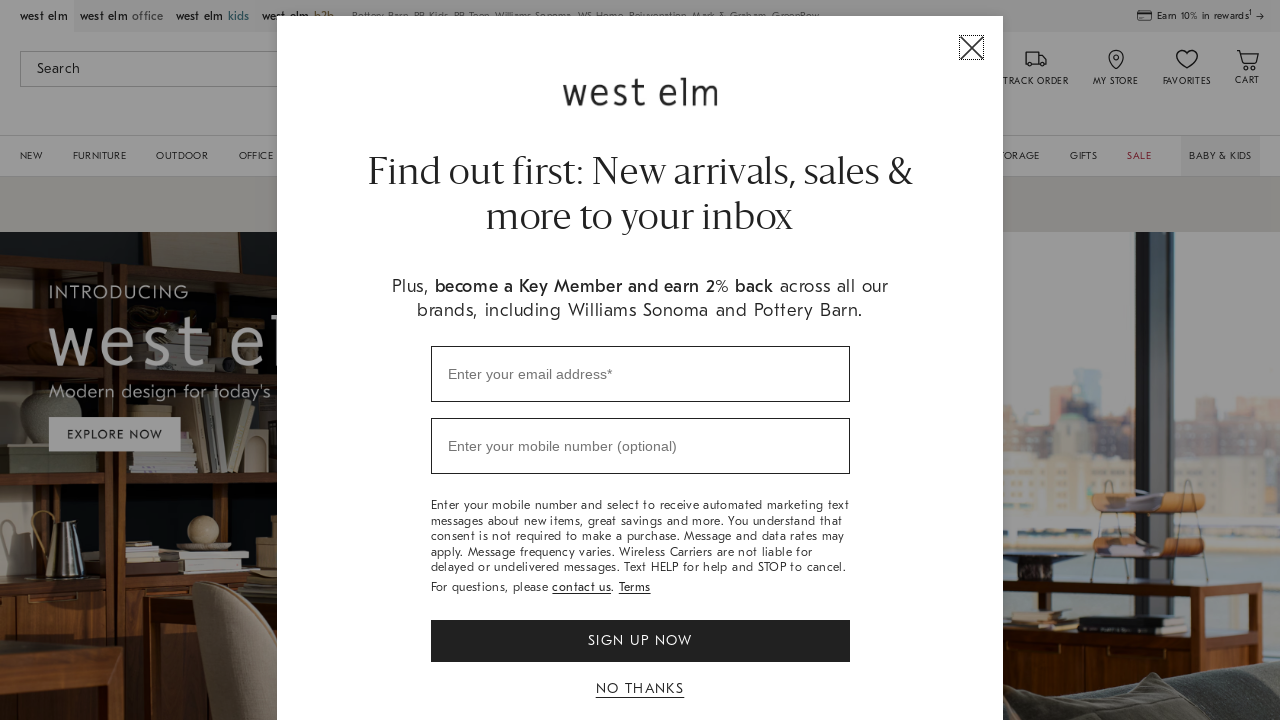

Retrieved page title: 'West Elm: Modern Furniture, Home Decor, Lighting & More'
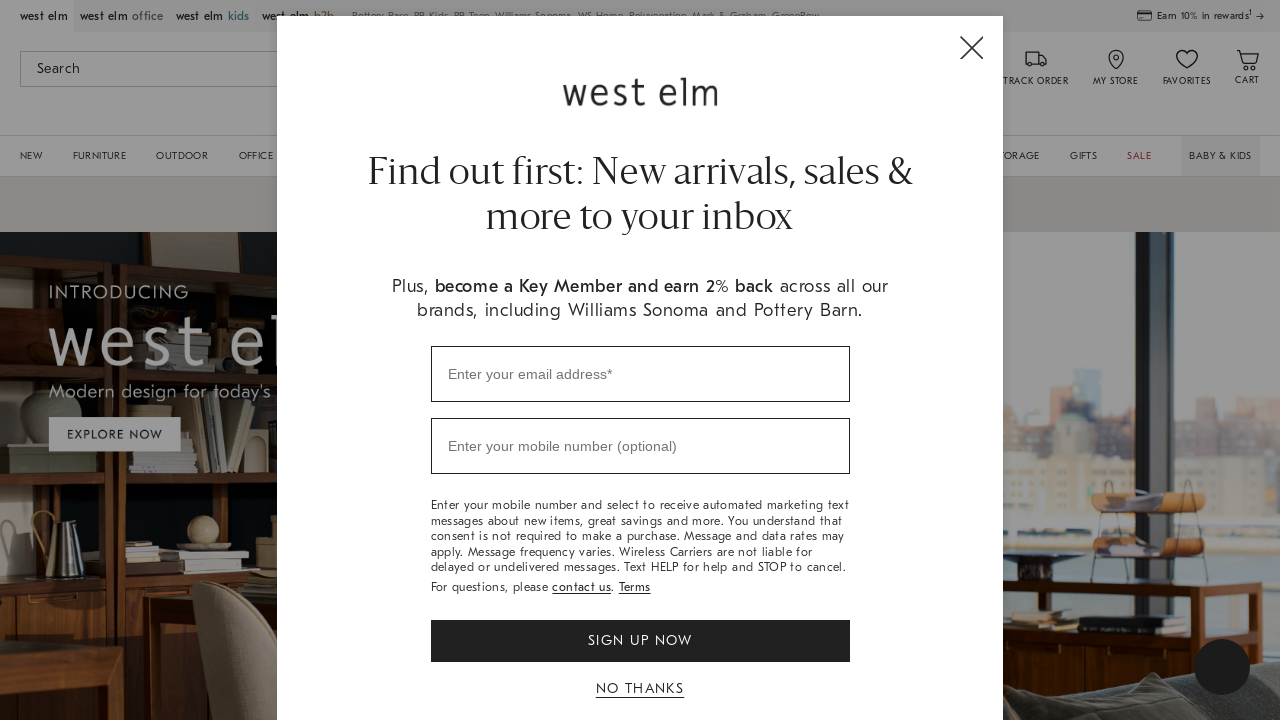

Title verification failed for https://www.westelm.com/
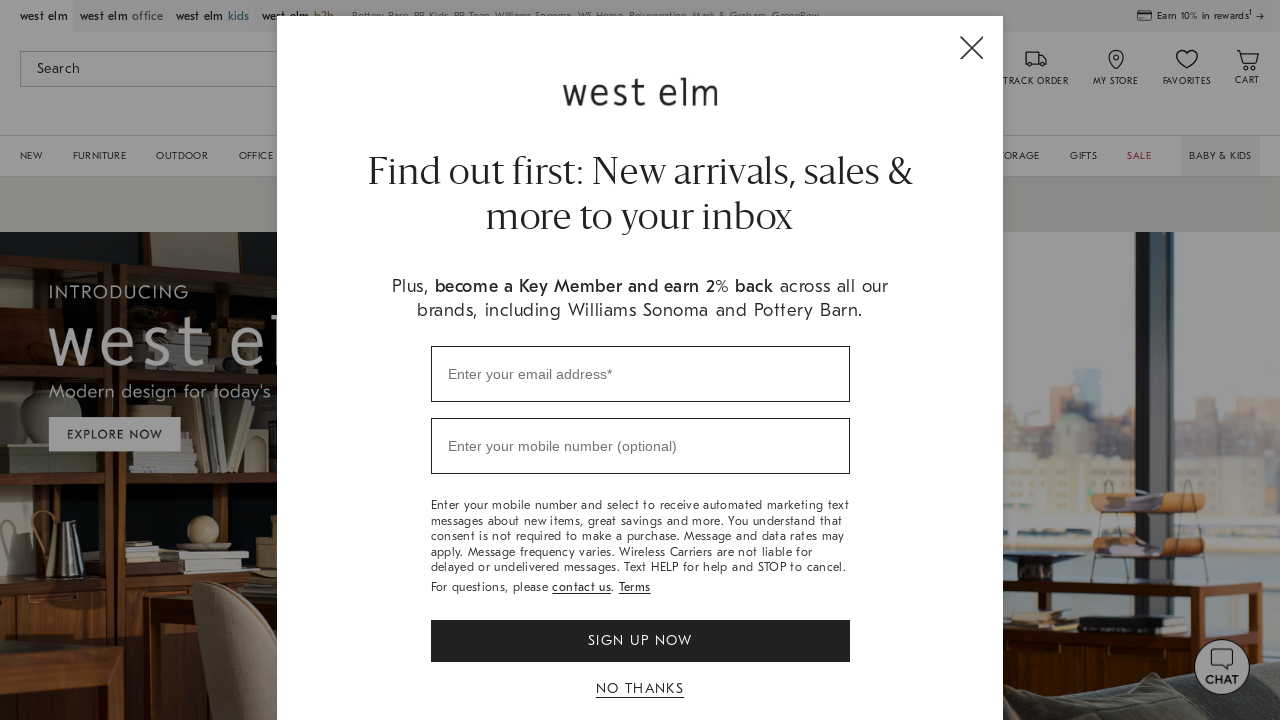

Retrieved initial page title: 'West Elm: Modern Furniture, Home Decor, Lighting & More'
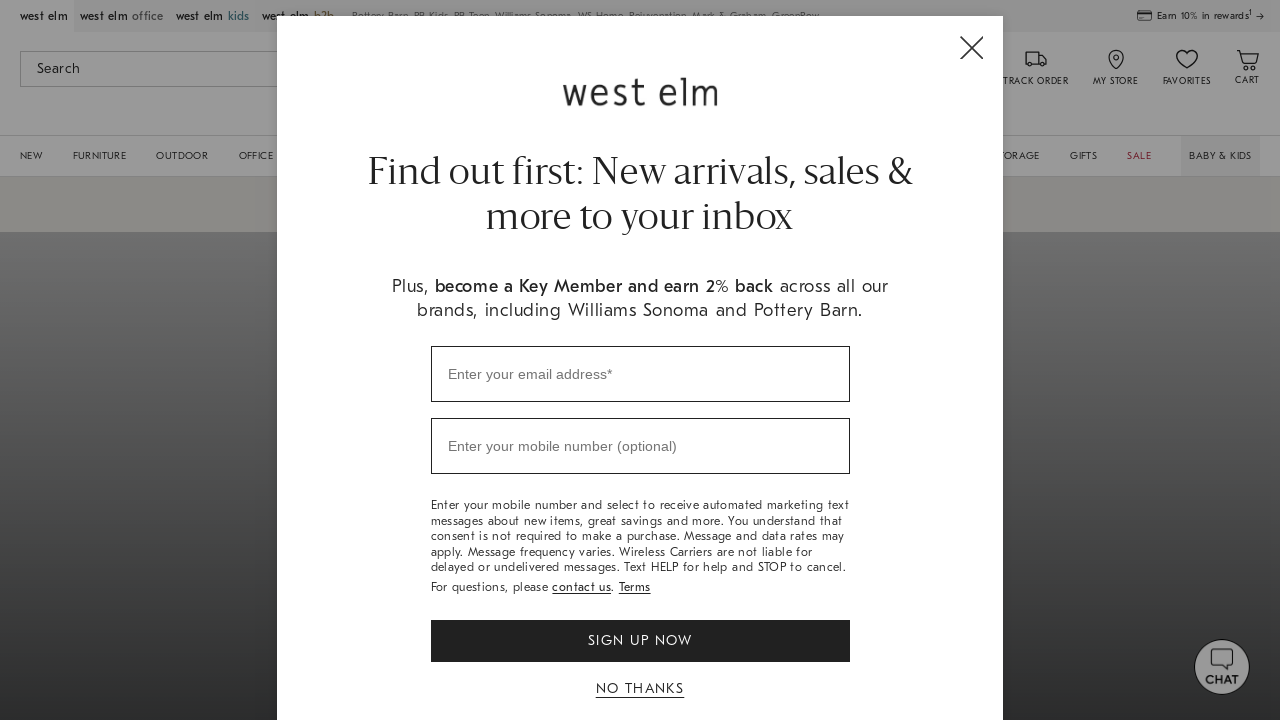

Title verification failed for https://www.luluandgeorgia.com/
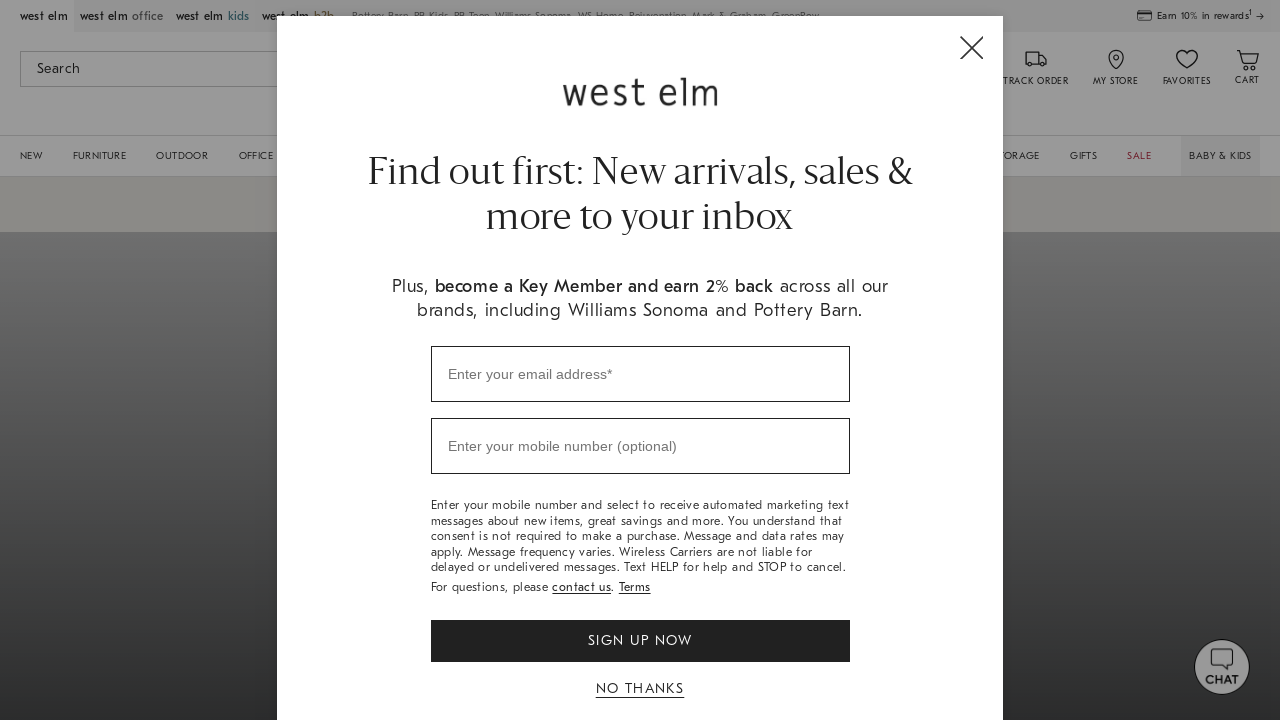

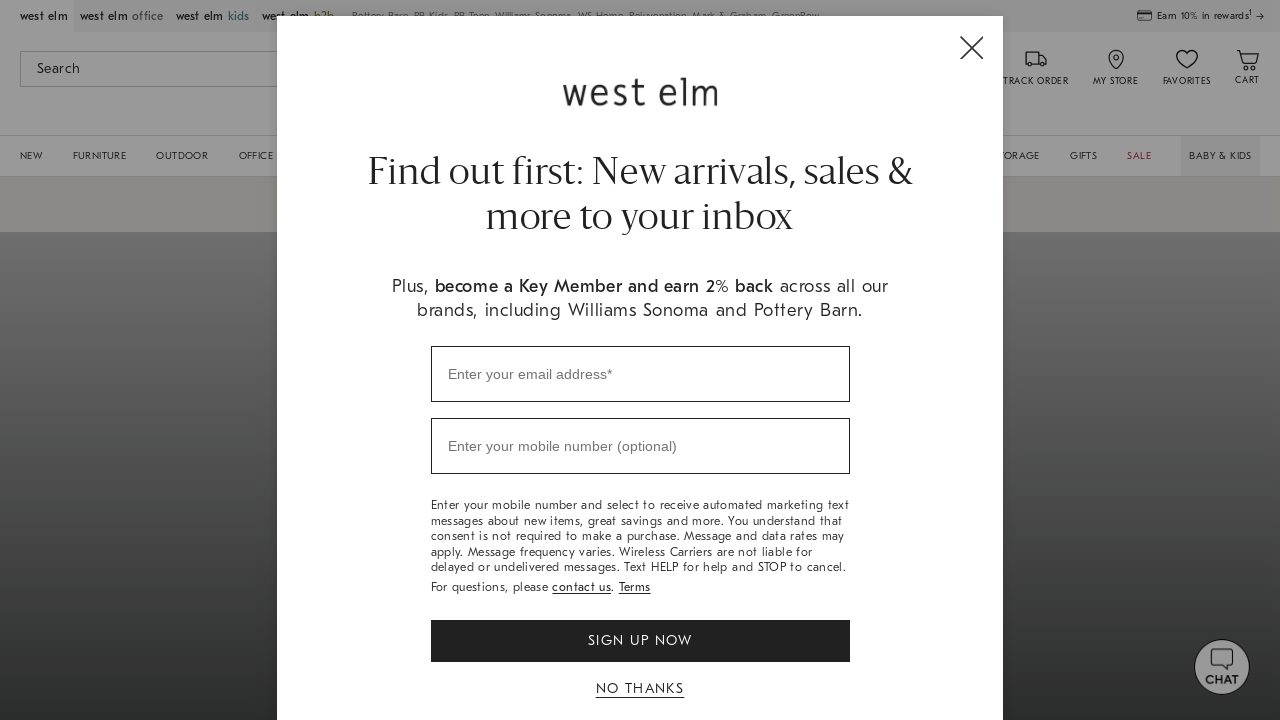